Navigates to the website and checks that no JavaScript console errors occur during page load

Starting URL: https://untile.pt/

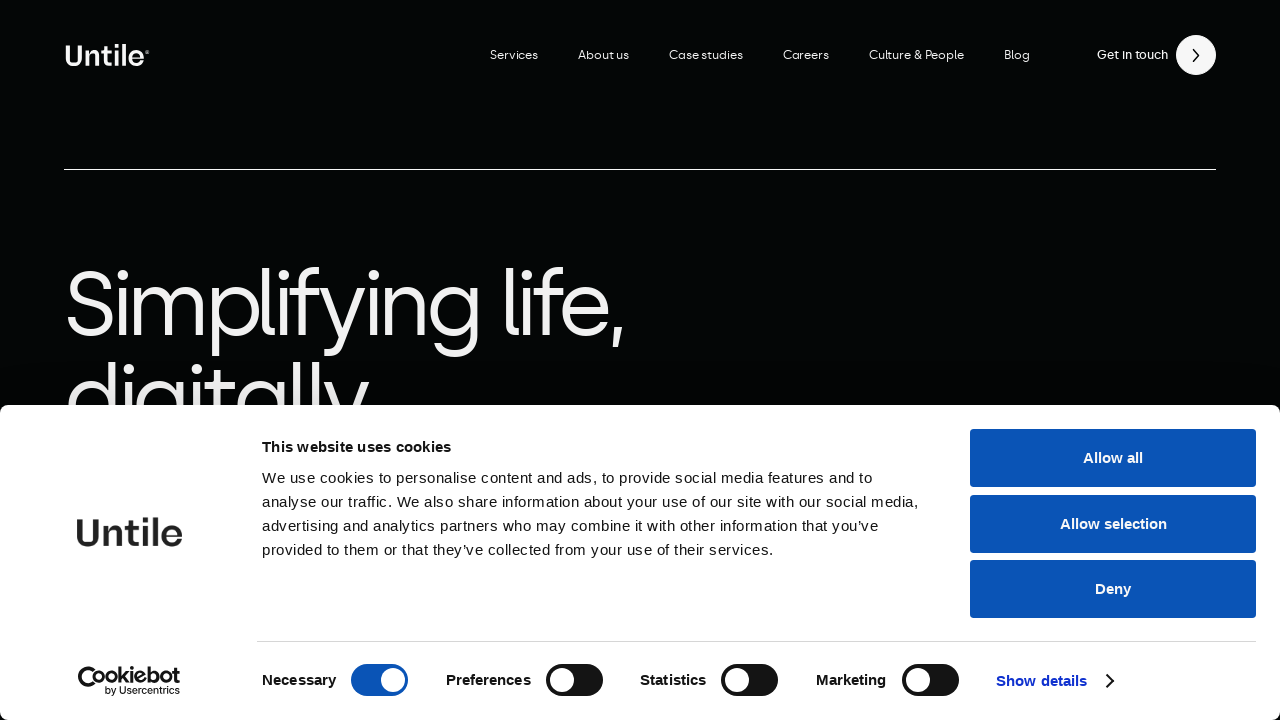

Set up page error handler to track console errors
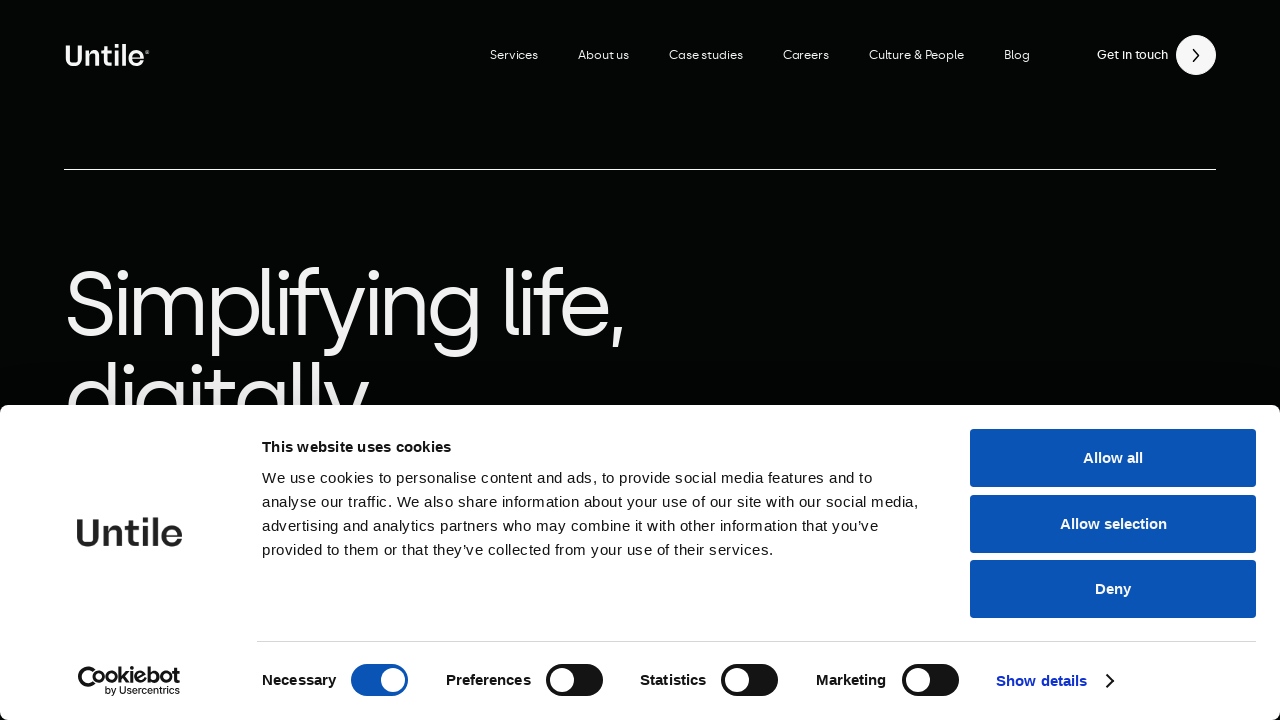

Reloaded the page to capture any errors during load
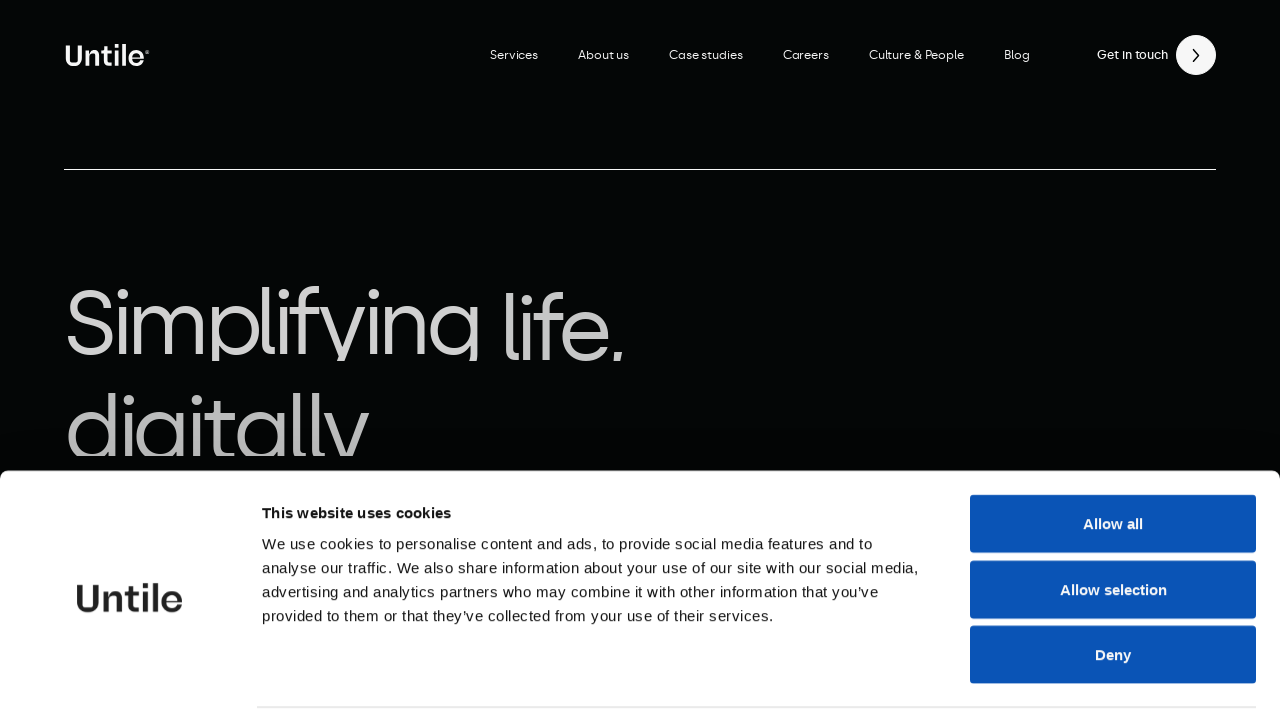

Waited for page to reach networkidle state
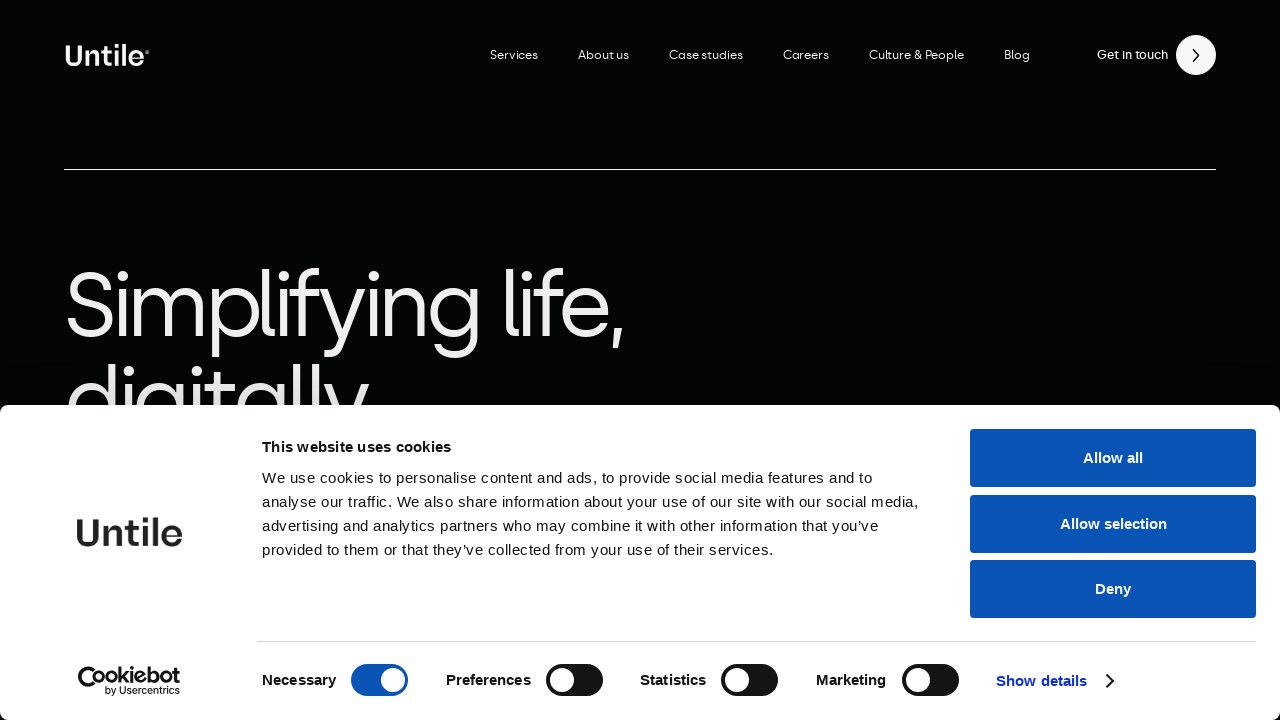

Verified no console errors occurred - 0 errors found
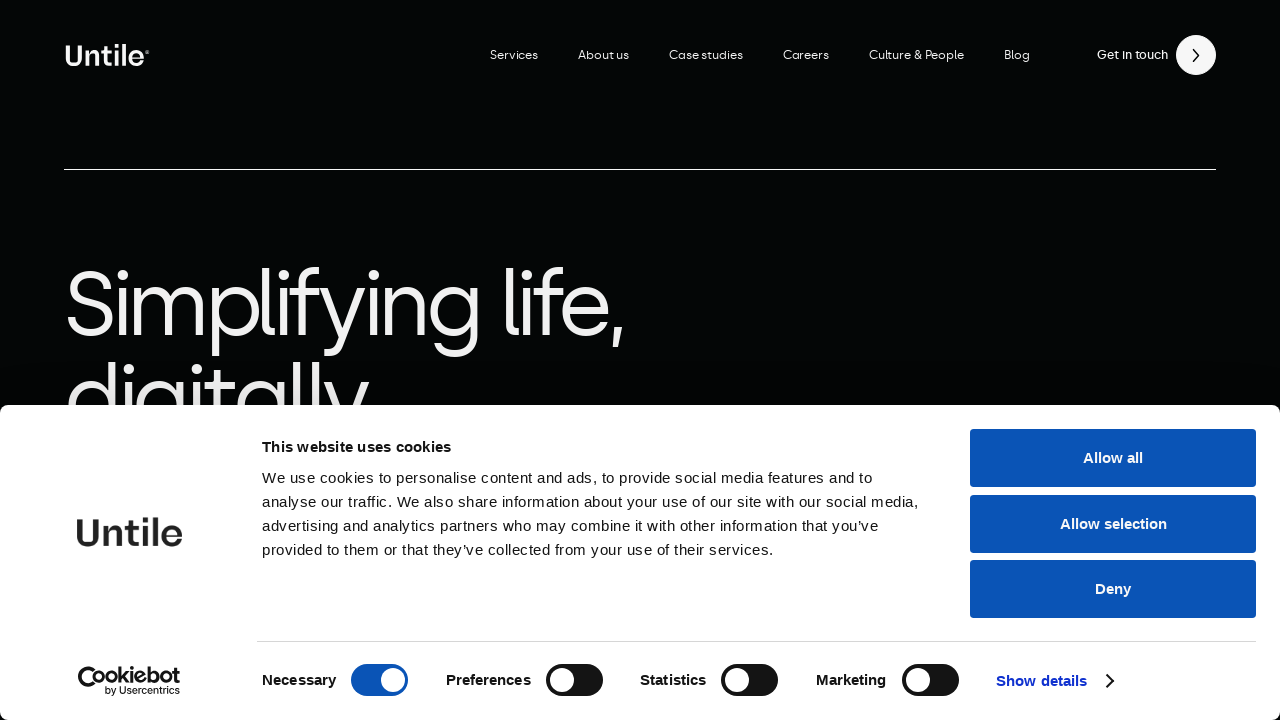

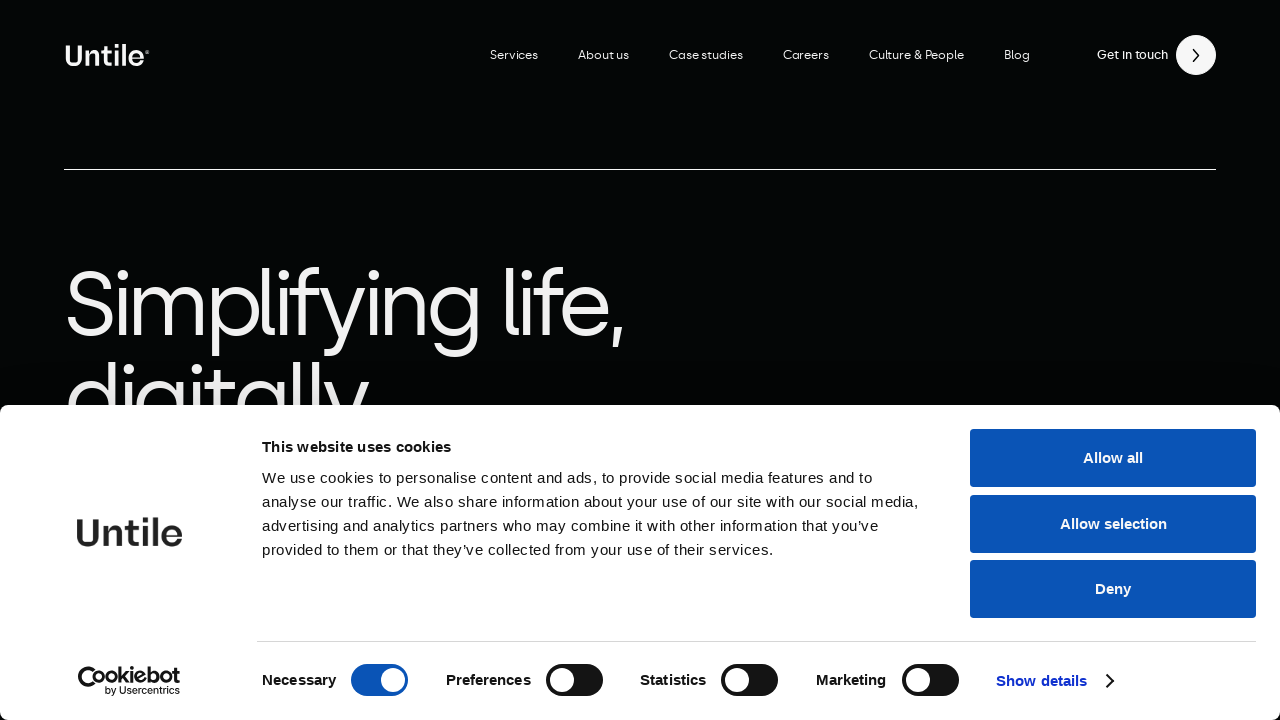